Navigates to wisequarter.com website and verifies the page loads successfully

Starting URL: https://www.wisequarter.com

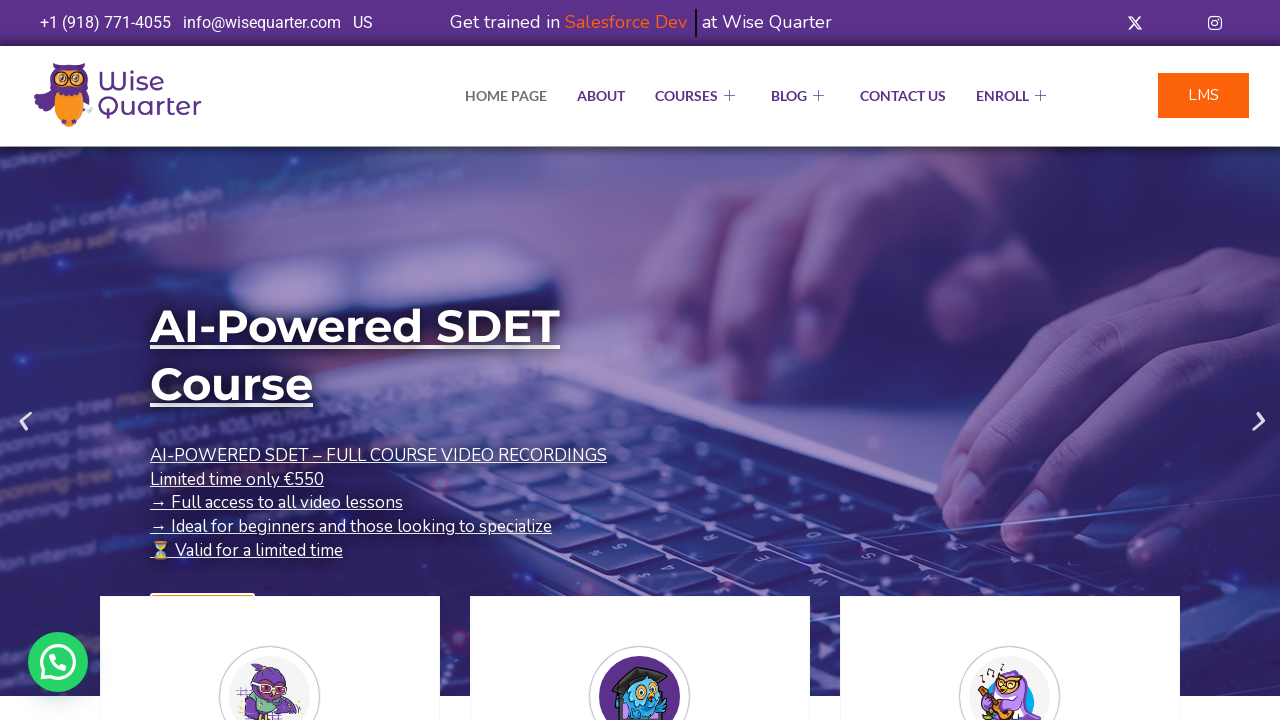

Waited for page DOM content to load
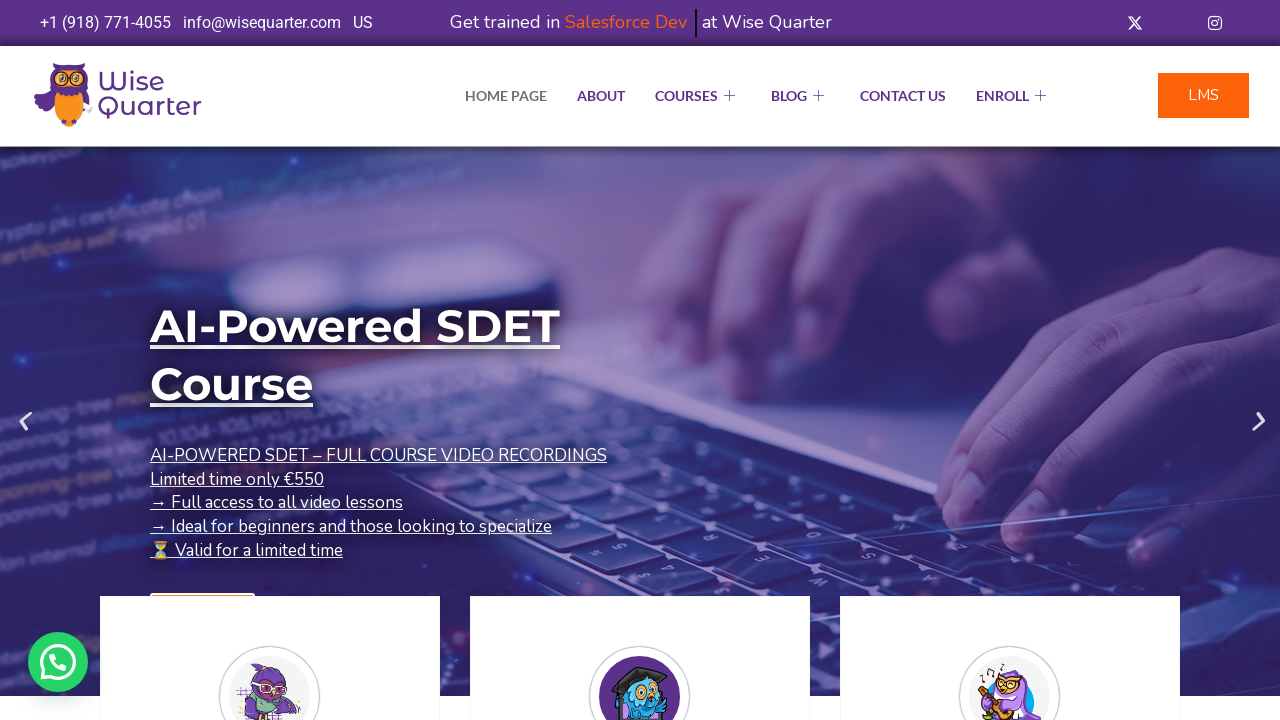

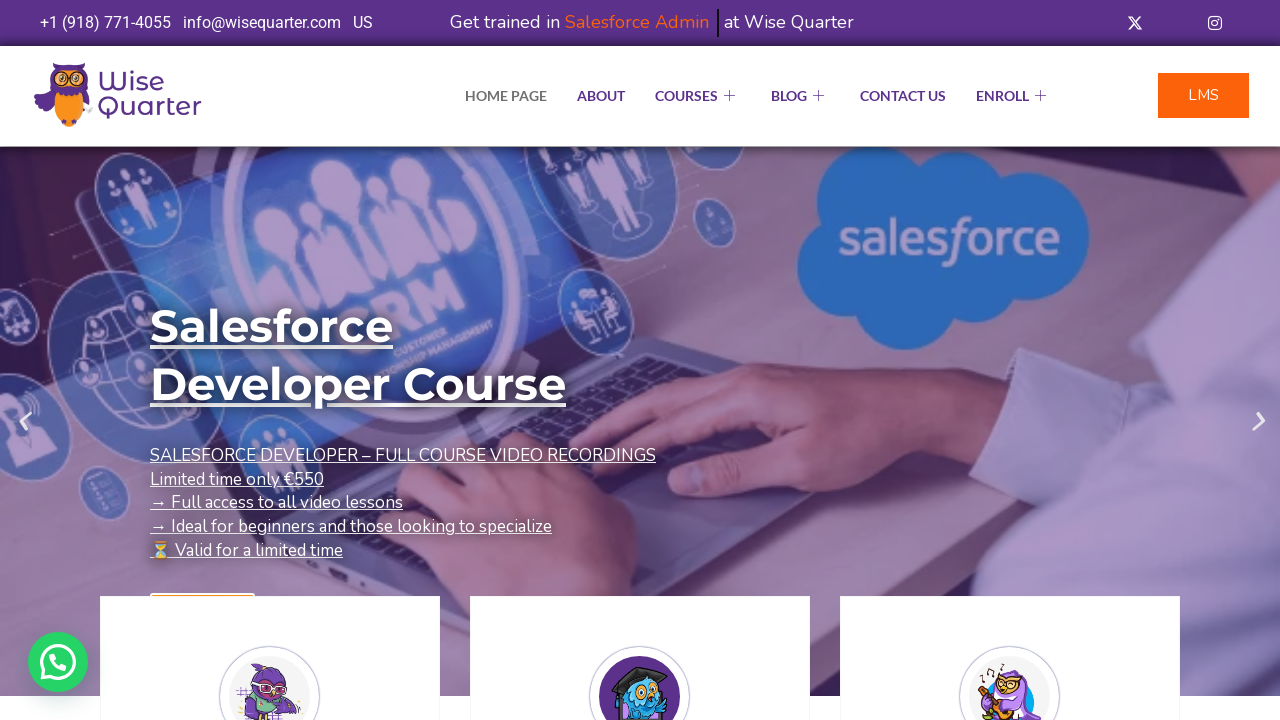